Tests form validation by filling out various form fields and submitting, then verifying field validation states

Starting URL: https://bonigarcia.dev/selenium-webdriver-java/data-types.html

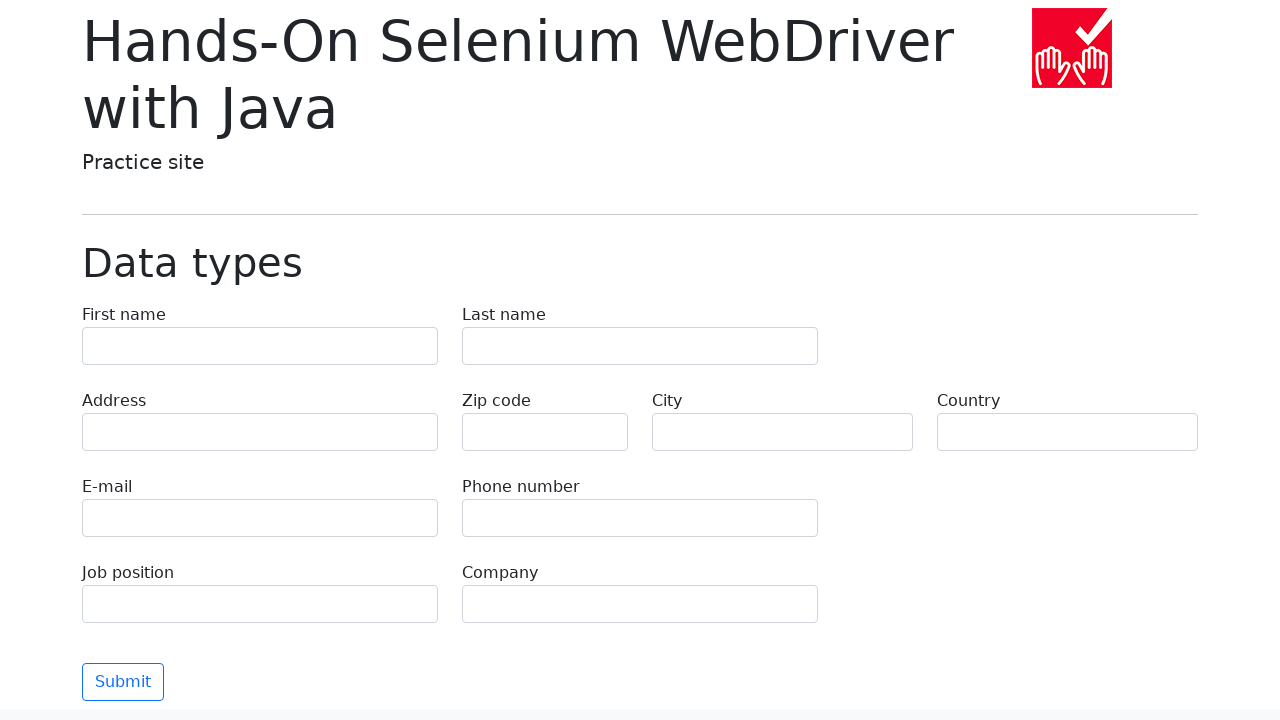

Filled first name field with 'Иван' on input[name='first-name']
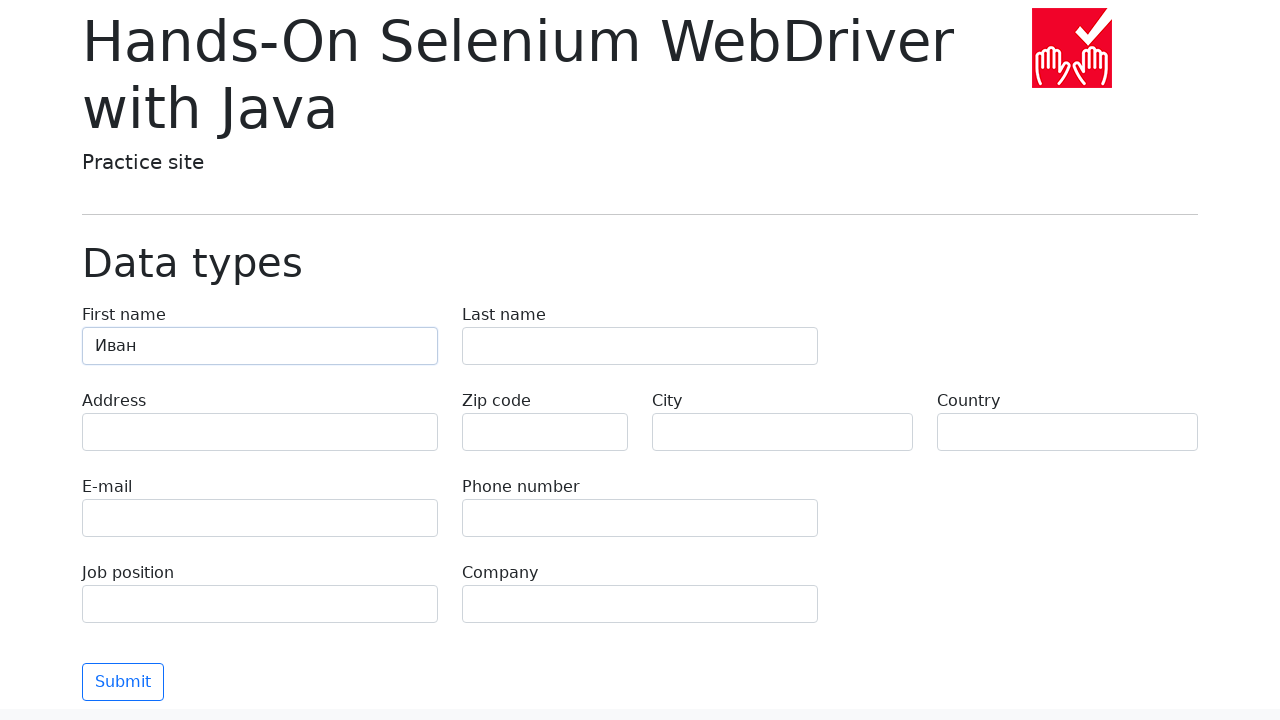

Filled last name field with 'Петров' on input[name='last-name']
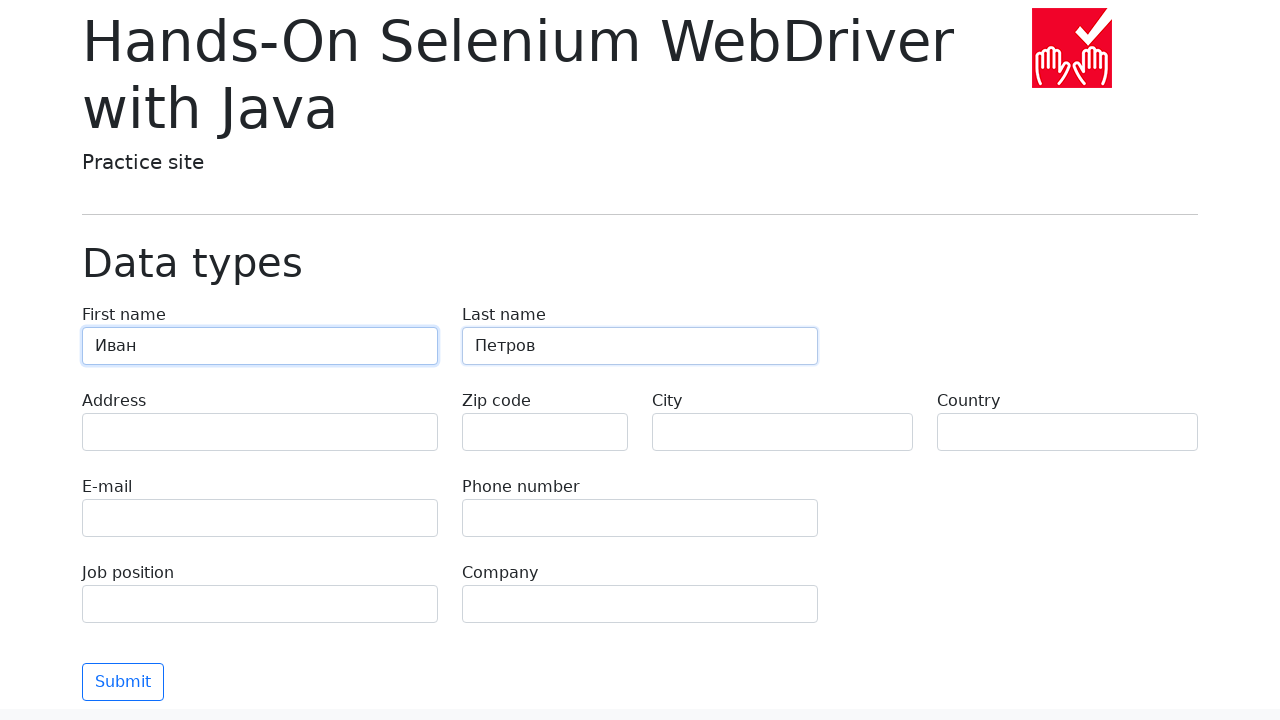

Filled address field with 'Ленина, 55-3' on input[name='address']
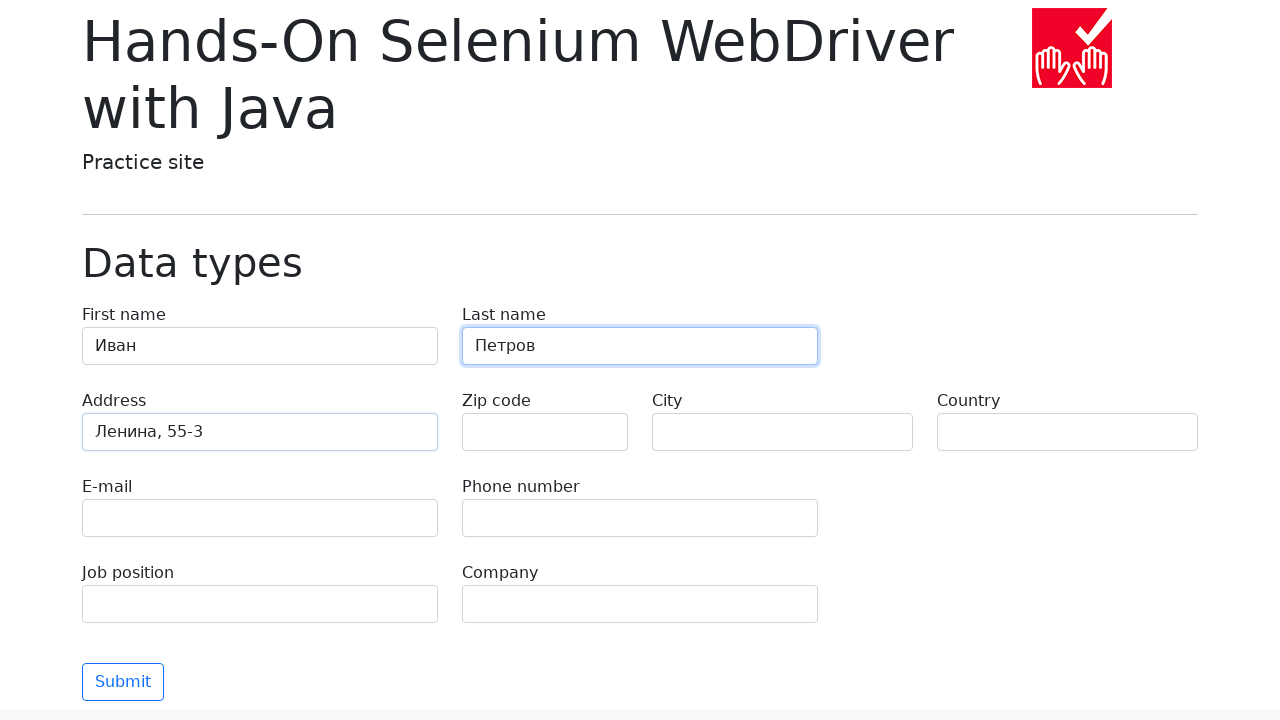

Left zip code field empty (intentionally blank for validation test) on input[name='zip-code']
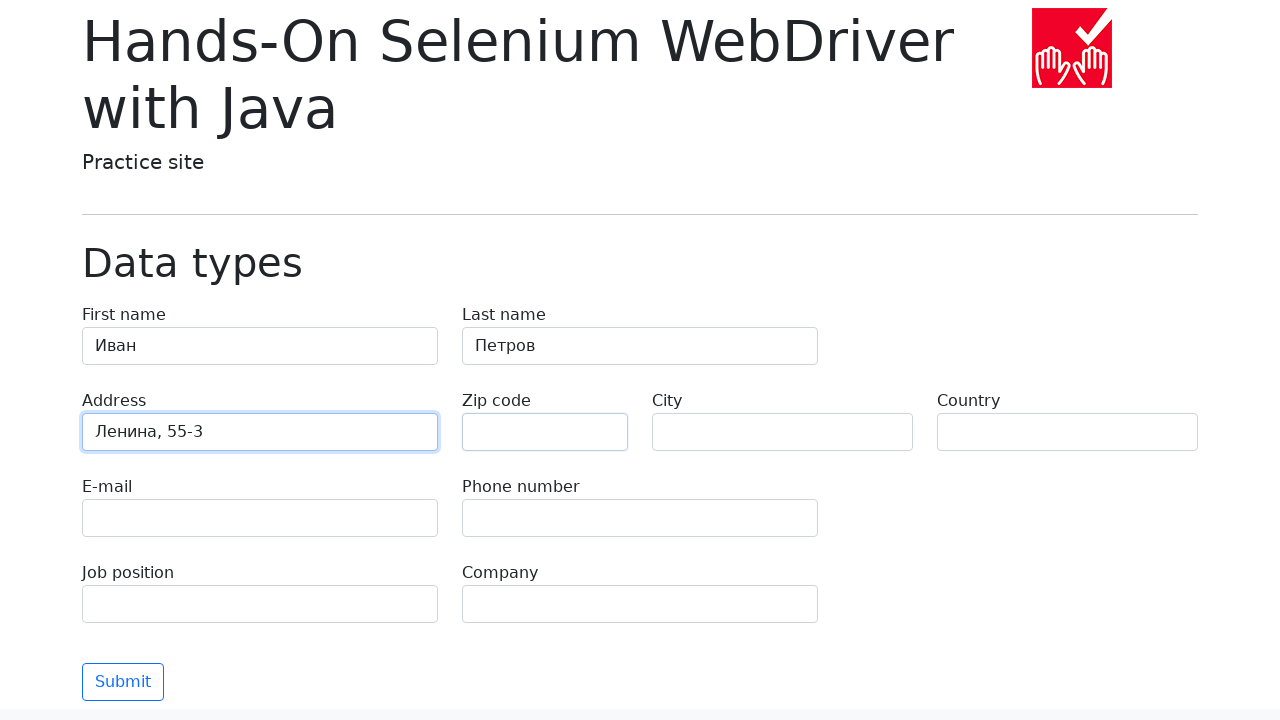

Filled city field with 'Москва' on input[name='city']
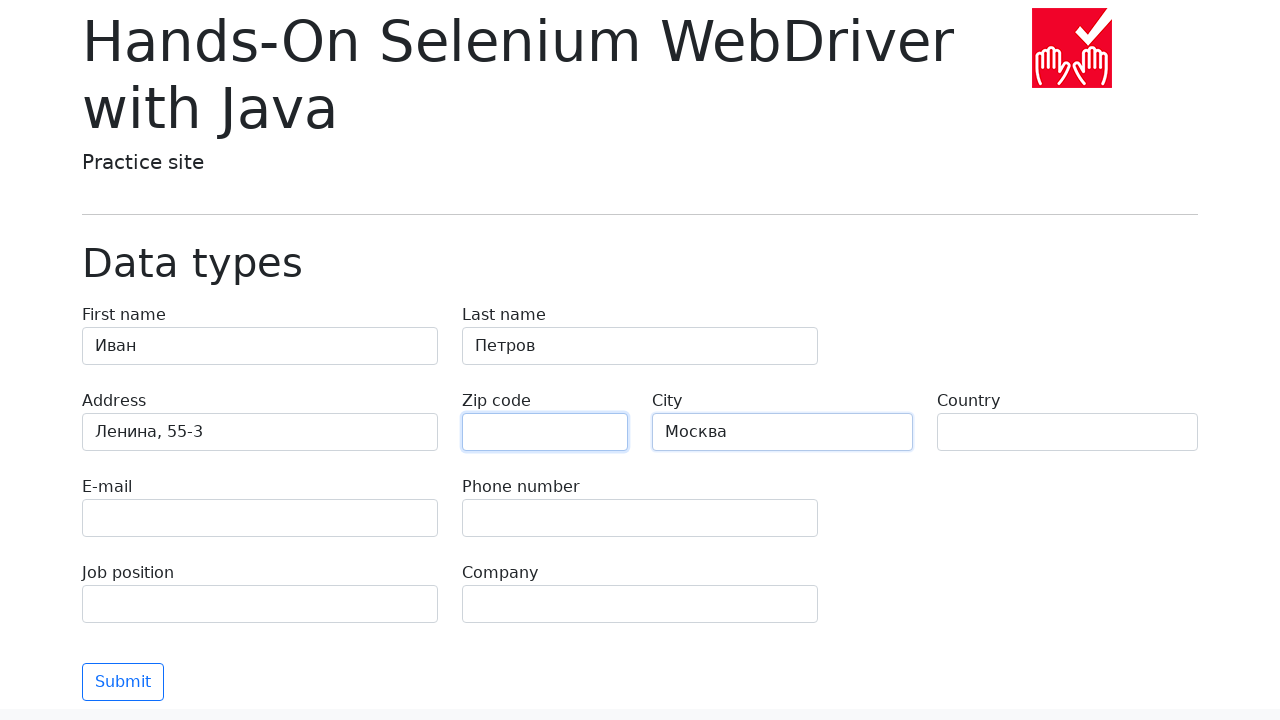

Filled country field with 'Россия' on input[name='country']
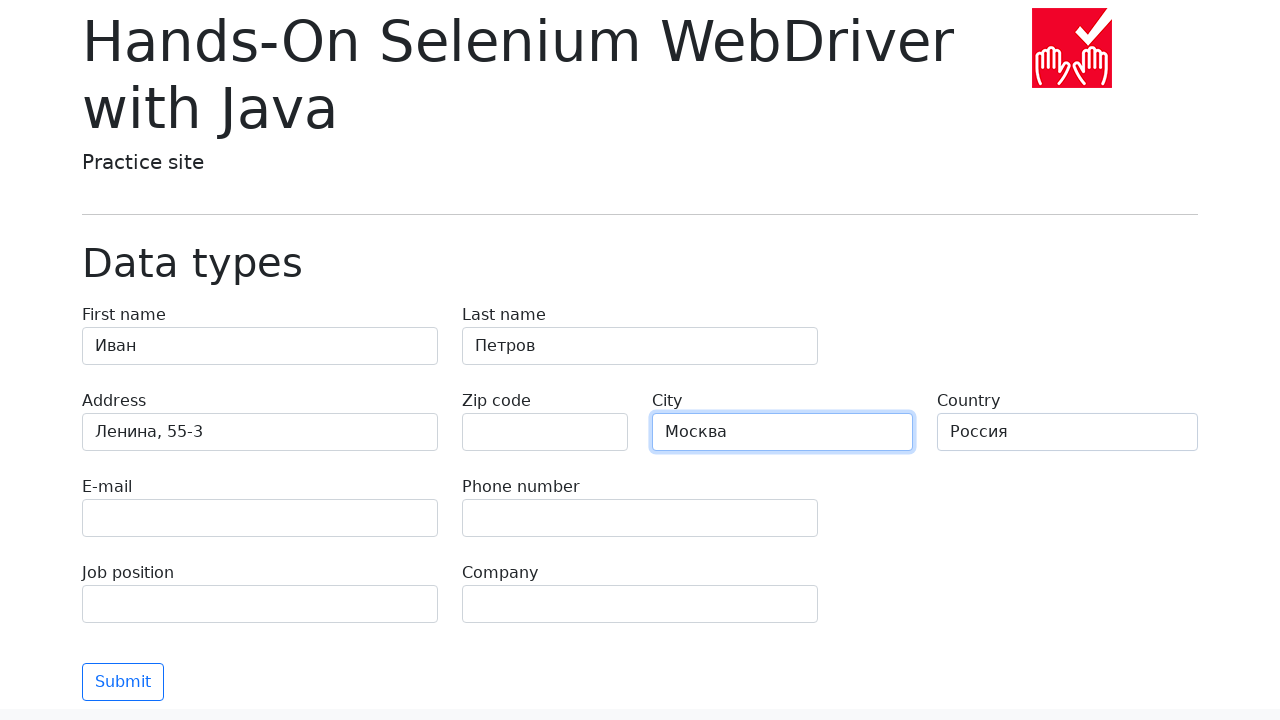

Filled email field with 'test@skypro.com' on input[name='e-mail']
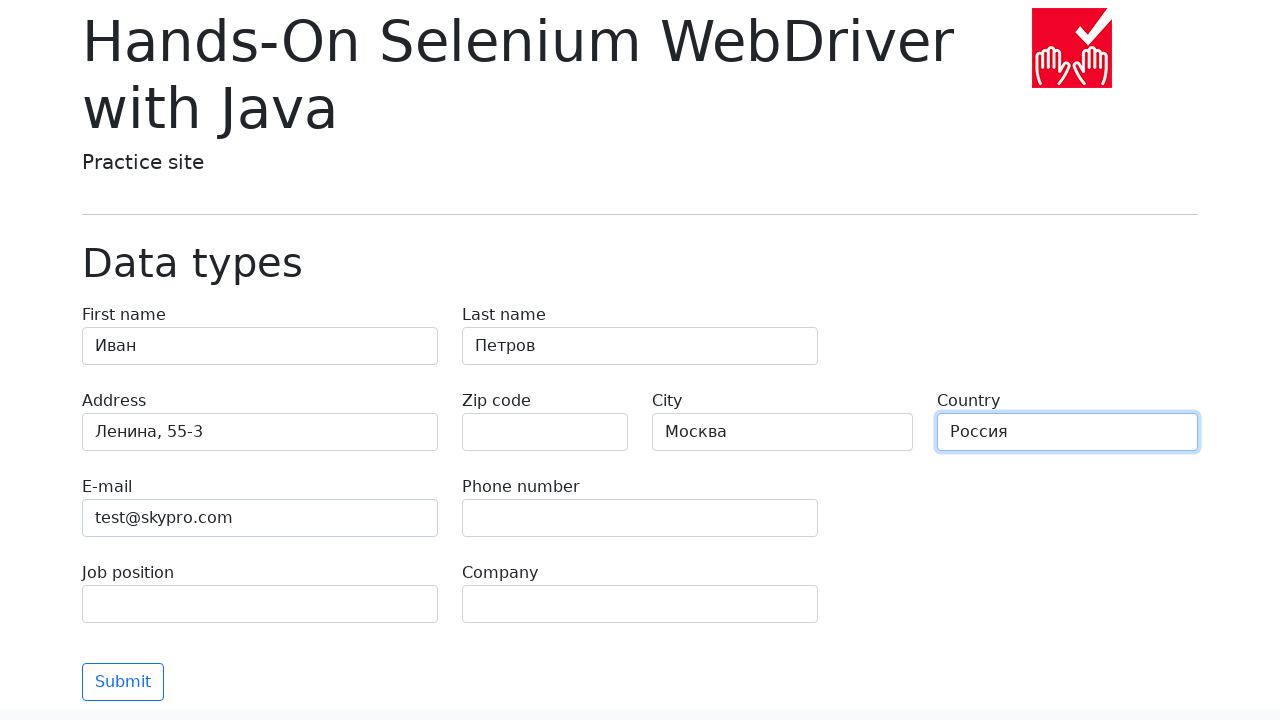

Filled phone field with '+7985899998787' on input[name='phone']
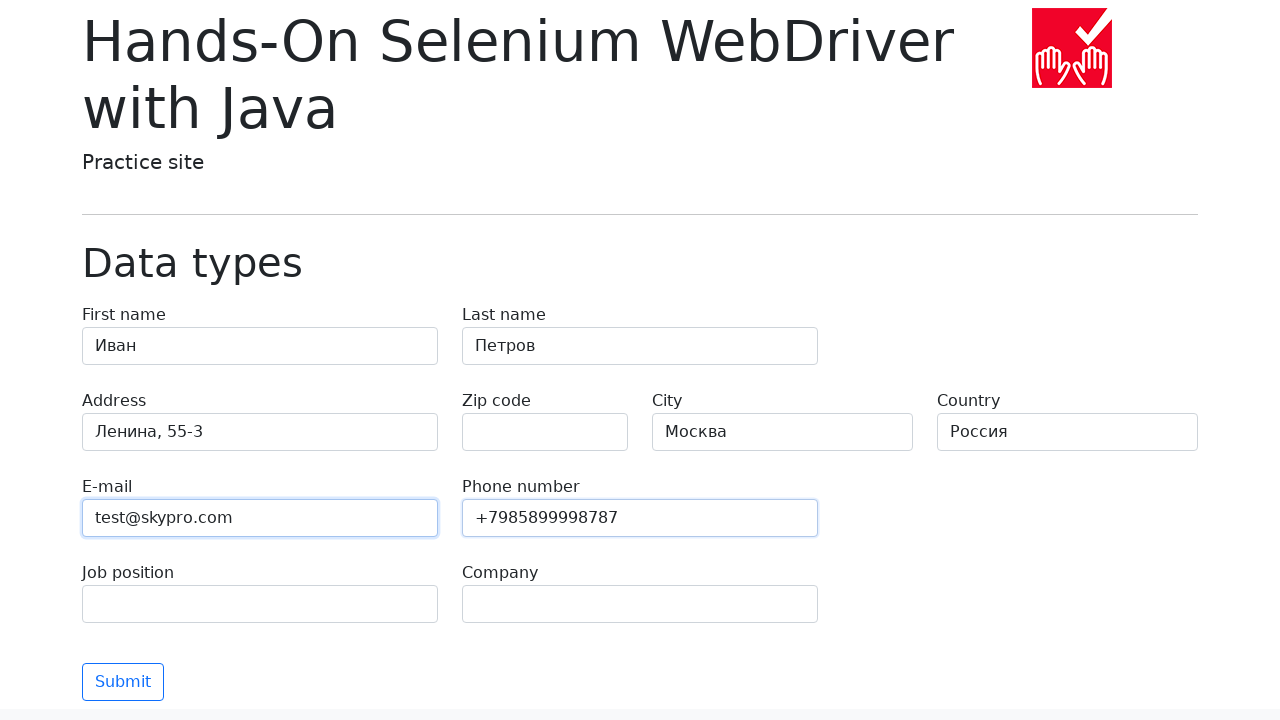

Filled job position field with 'QA' on input[name='job-position']
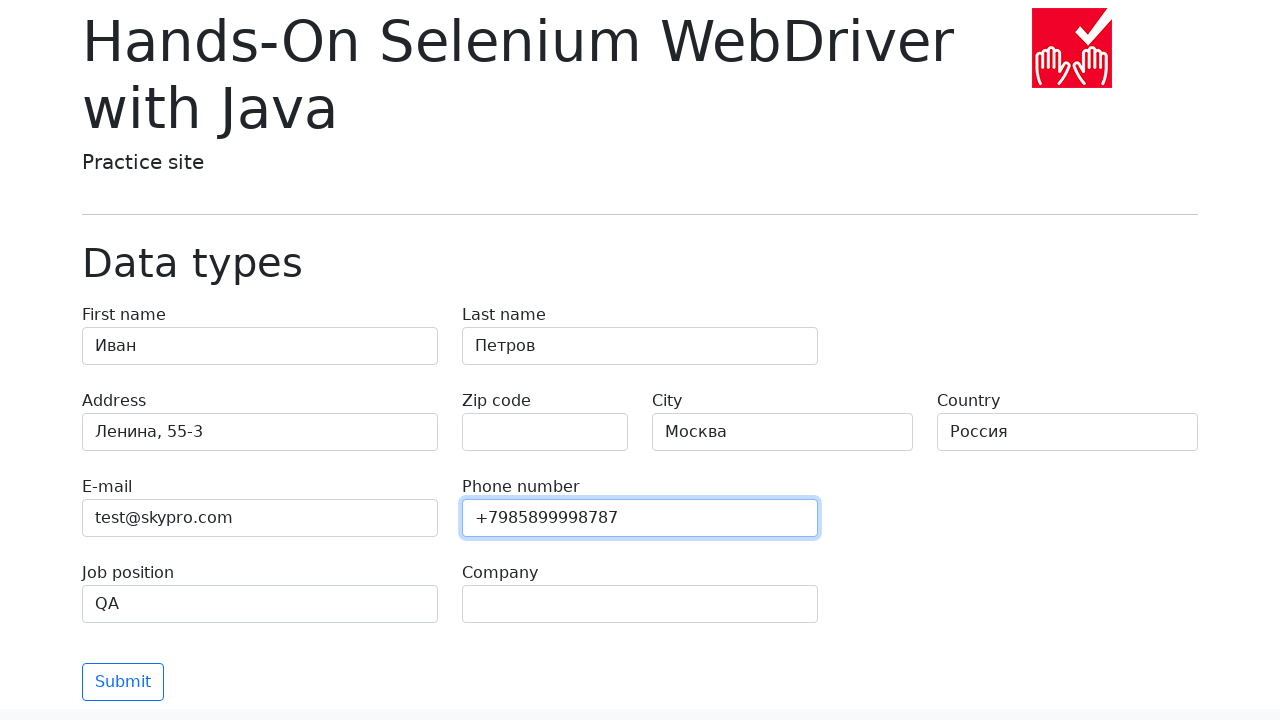

Filled company field with 'SkyPro' on input[name='company']
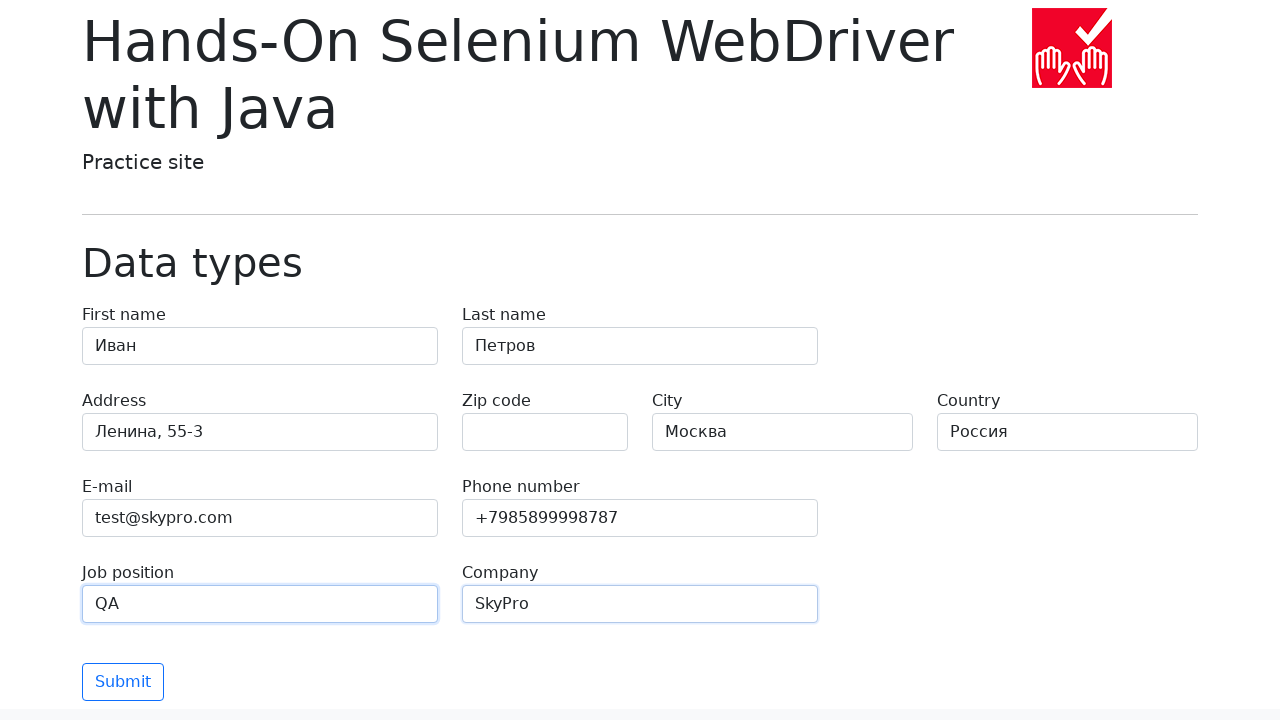

Clicked submit button to submit the form at (123, 682) on button[type='submit']
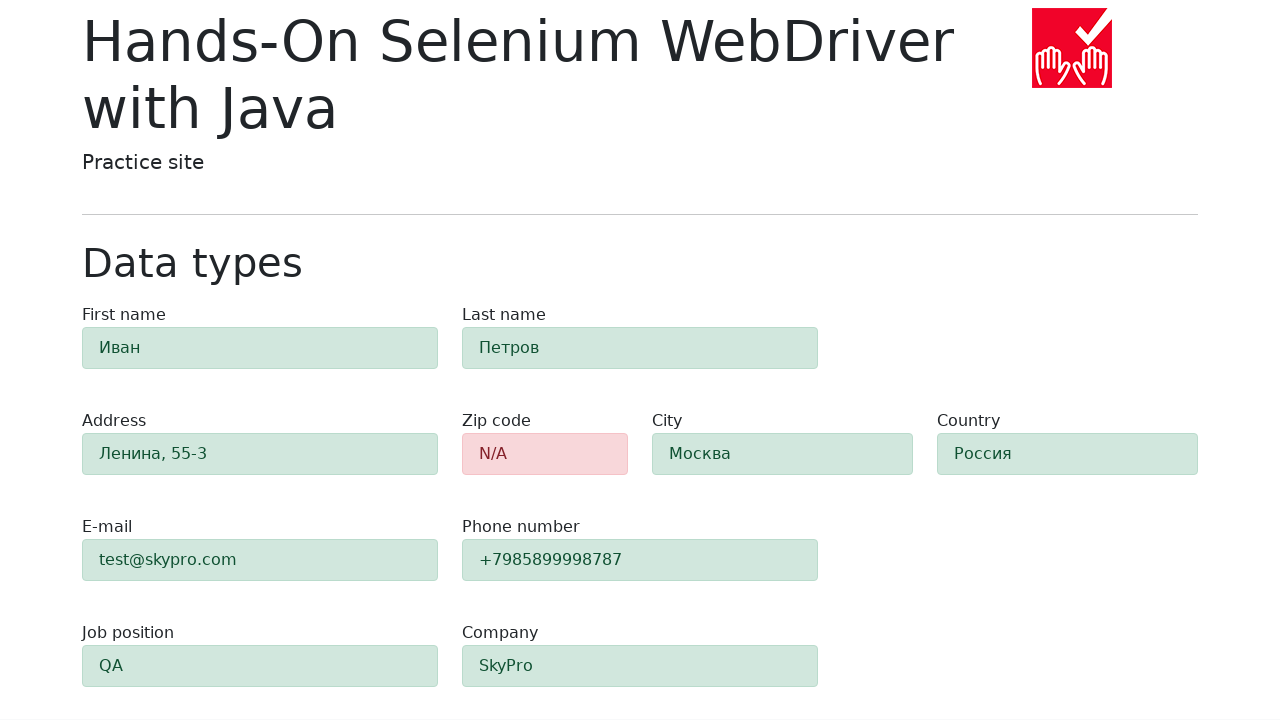

Waited for form validation to complete
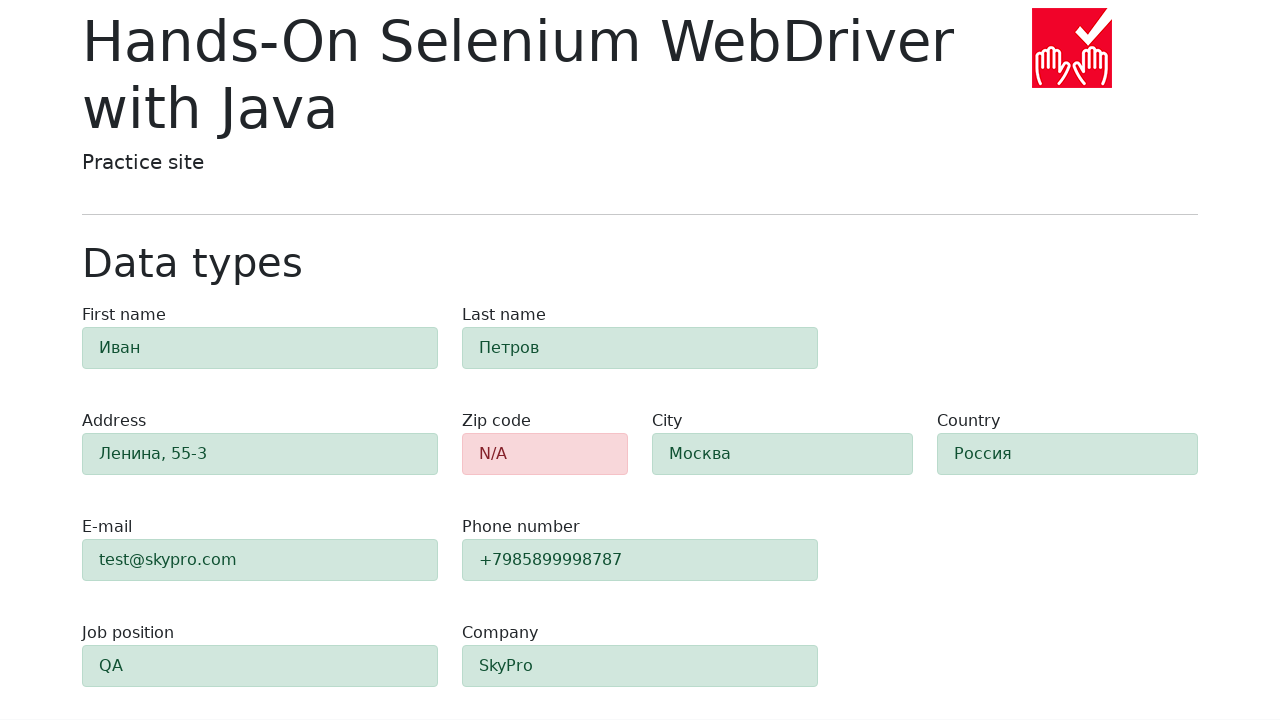

Retrieved zip code field class attribute: 'alert py-2 alert-danger'
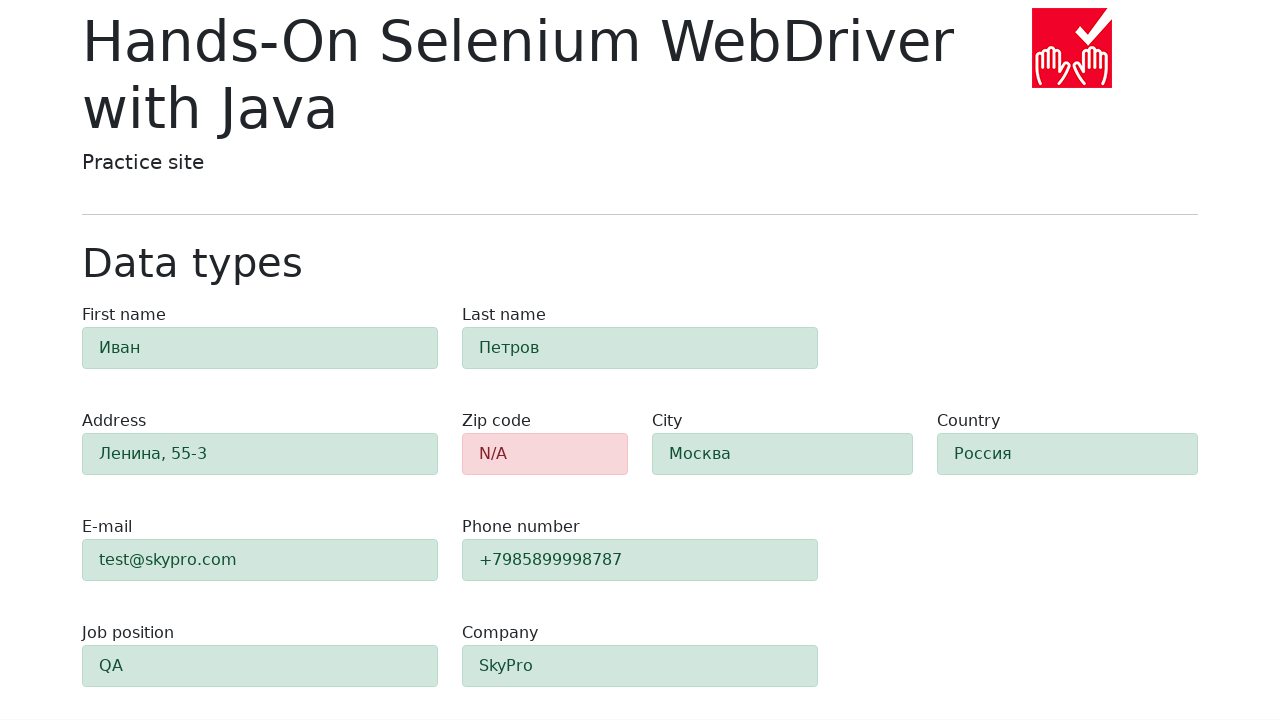

Verified zip code field has alert-danger class (validation error)
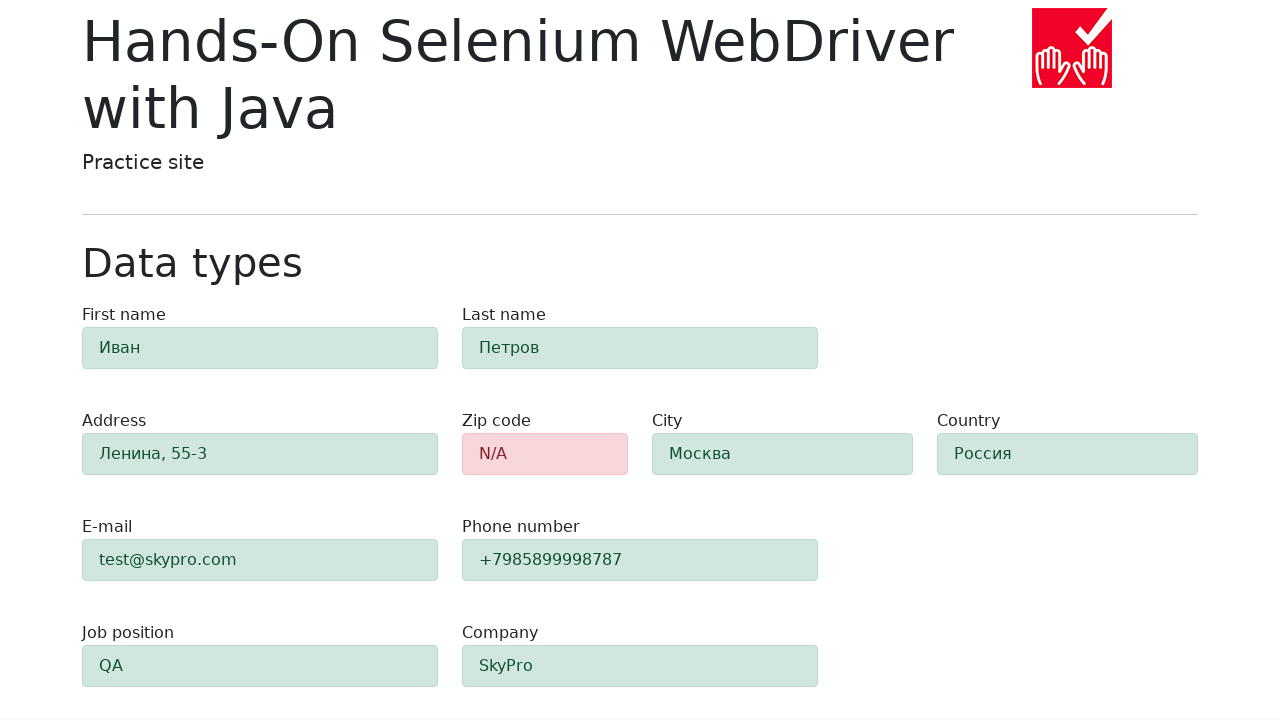

Retrieved #first-name field class attribute: 'alert py-2 alert-success'
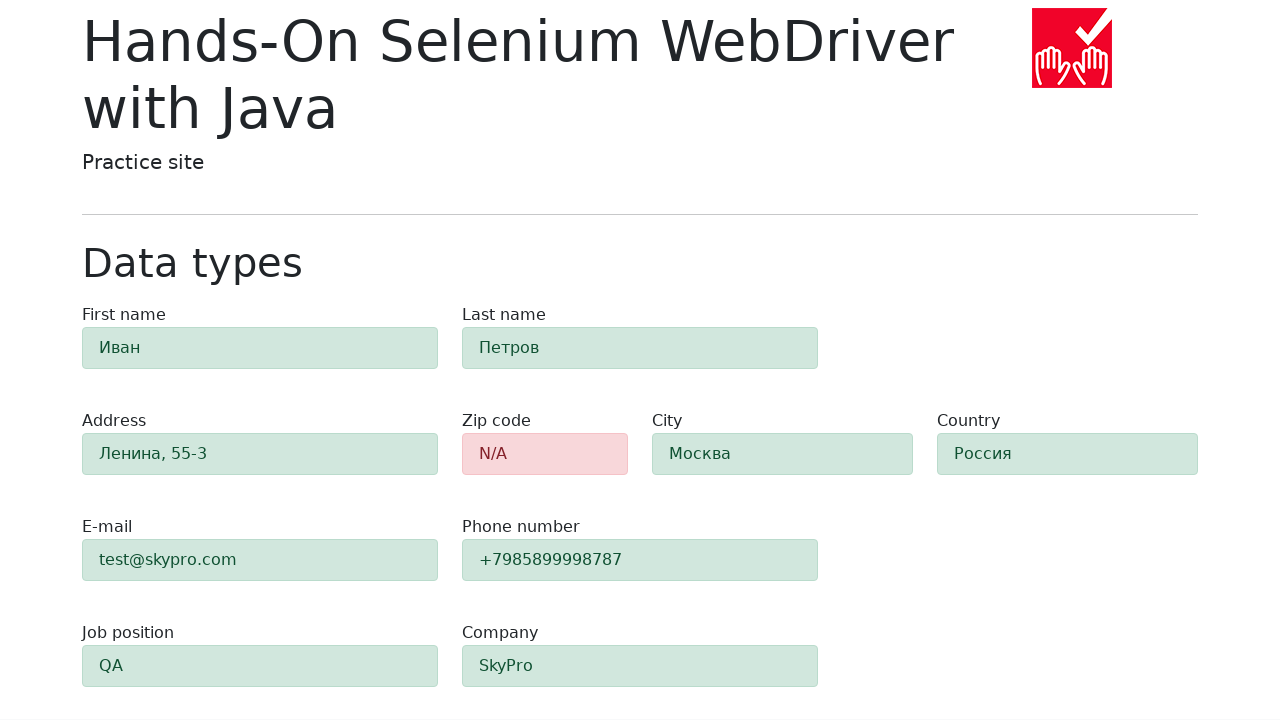

Verified #first-name field has alert-success class (validation passed)
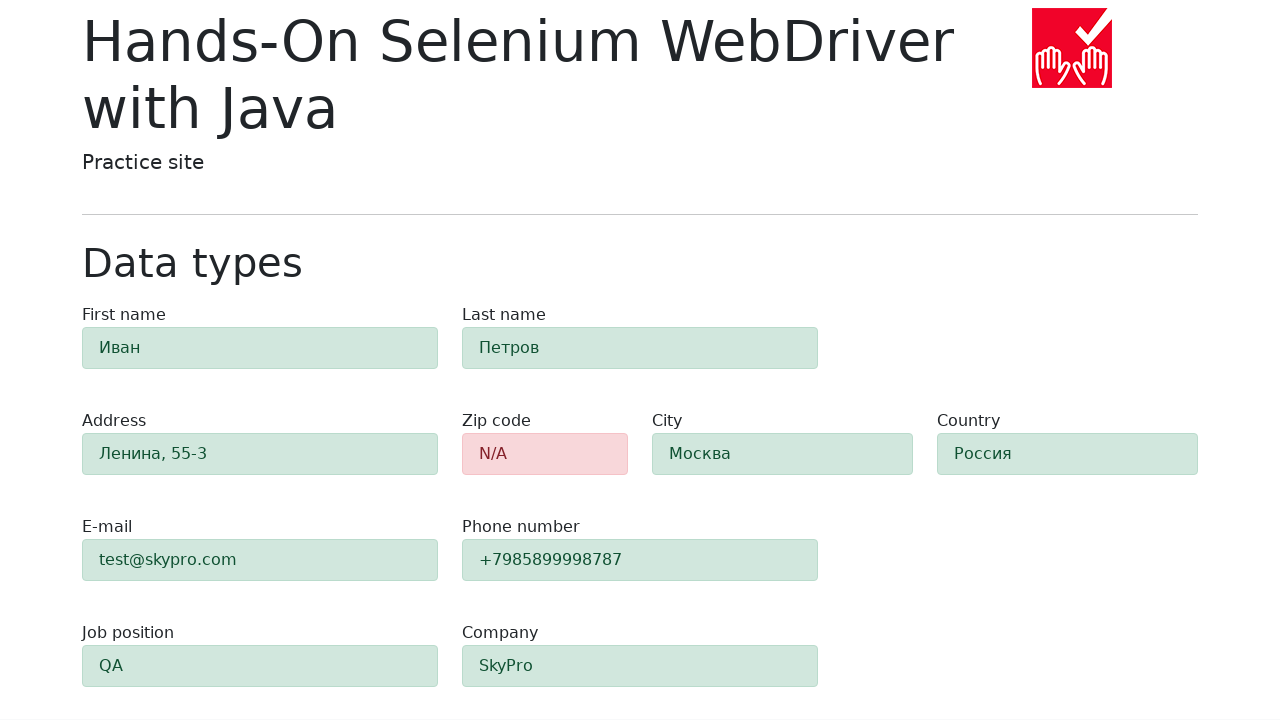

Retrieved #last-name field class attribute: 'alert py-2 alert-success'
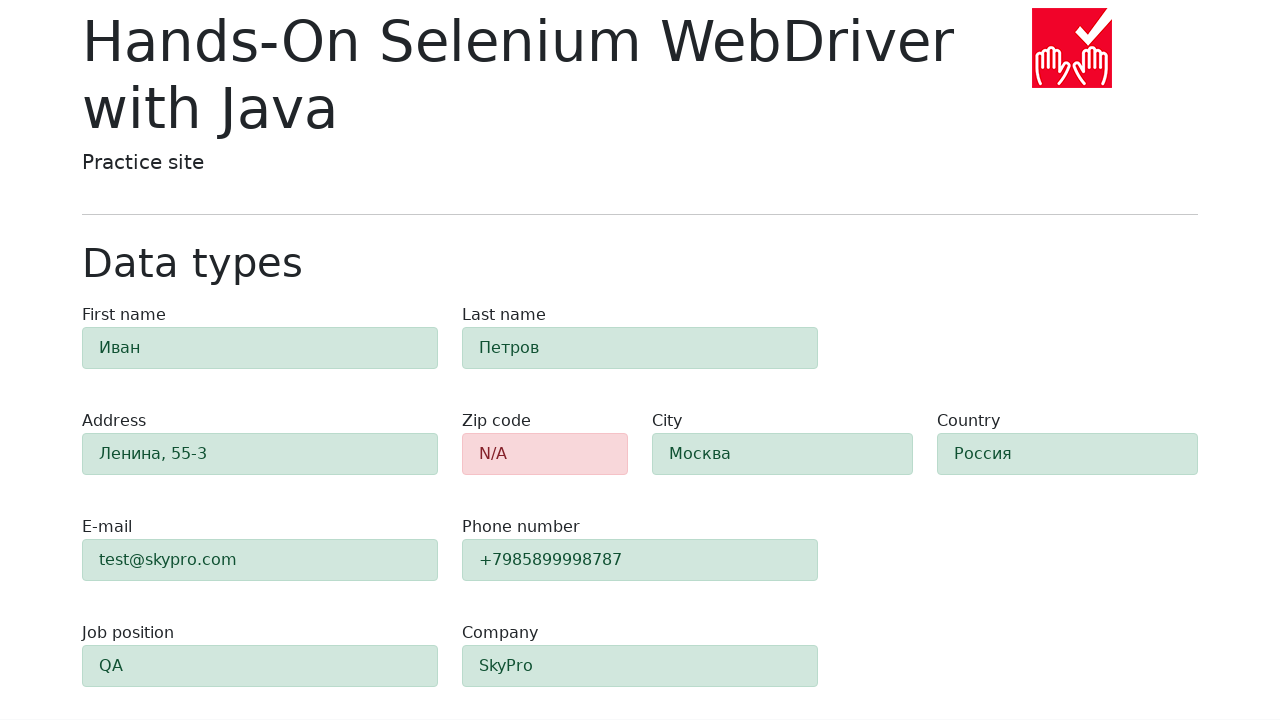

Verified #last-name field has alert-success class (validation passed)
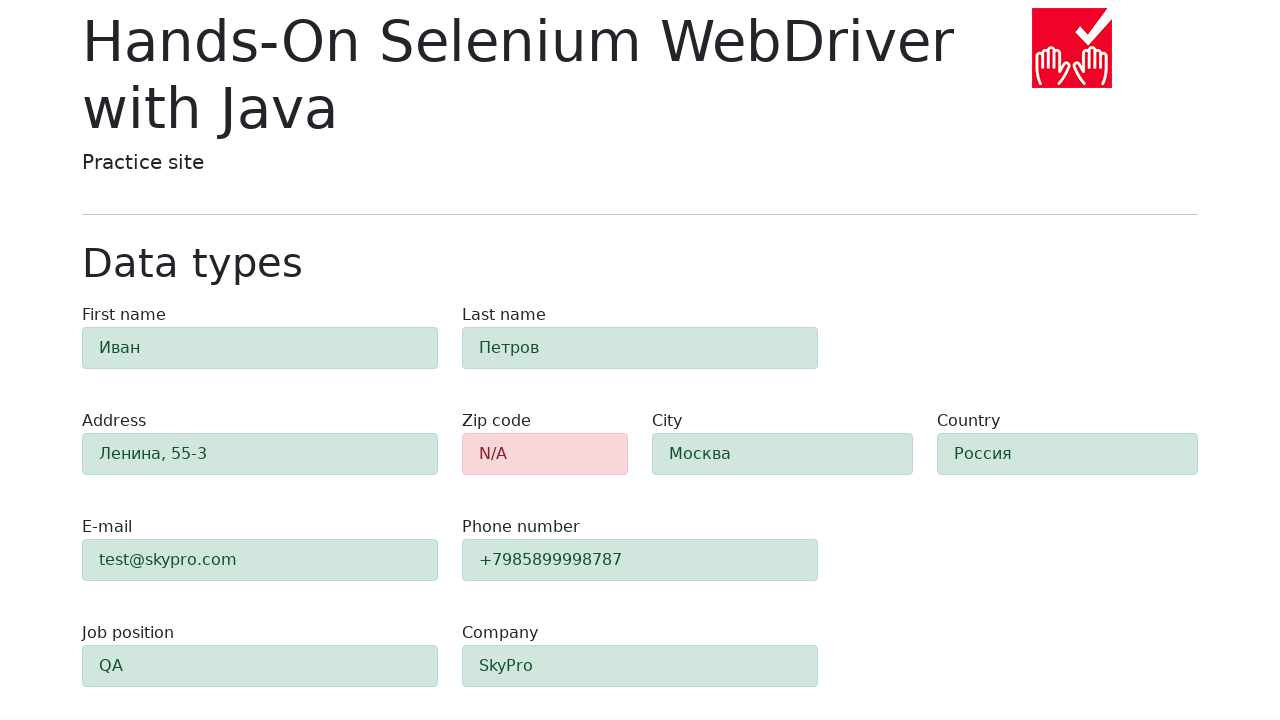

Retrieved #address field class attribute: 'alert py-2 alert-success'
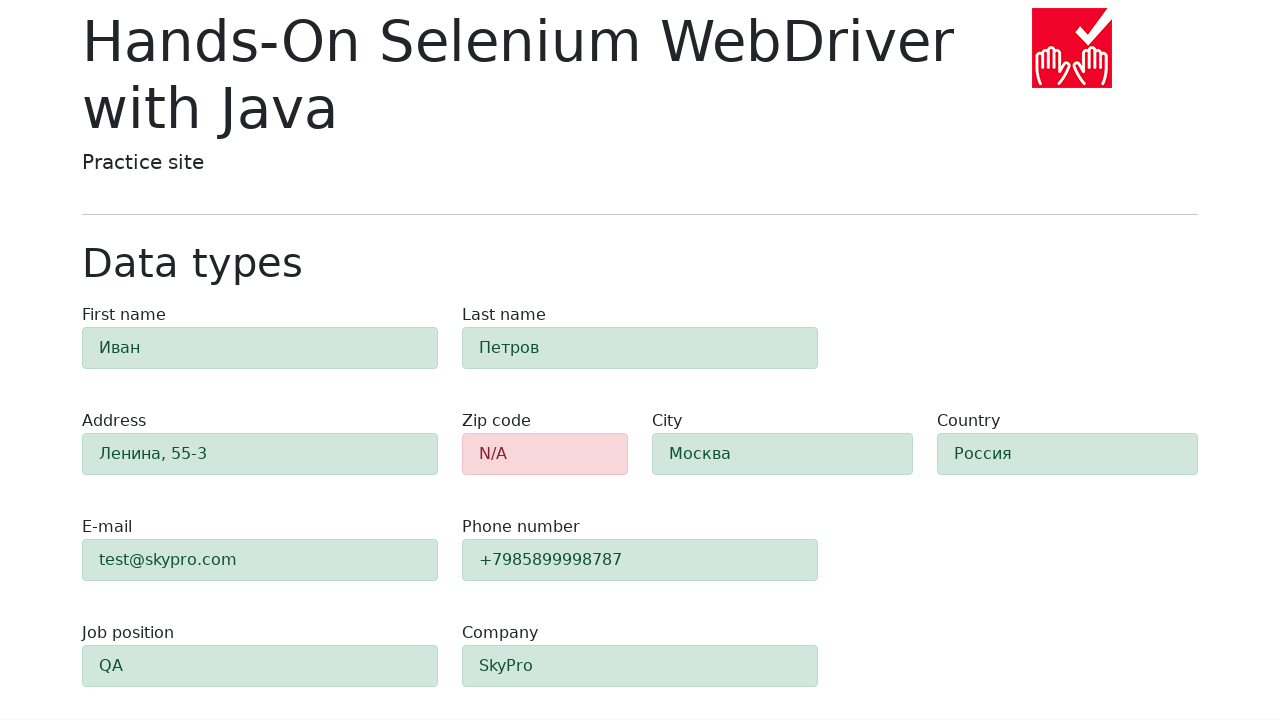

Verified #address field has alert-success class (validation passed)
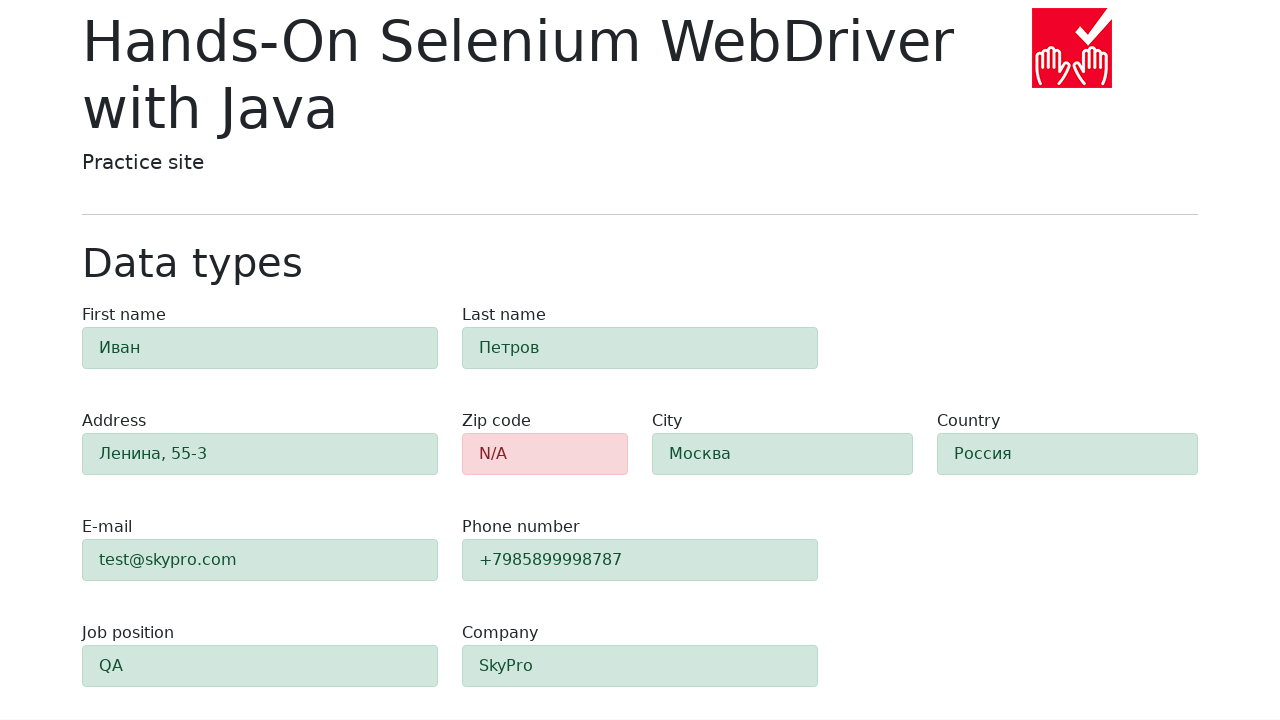

Retrieved #city field class attribute: 'alert py-2 alert-success'
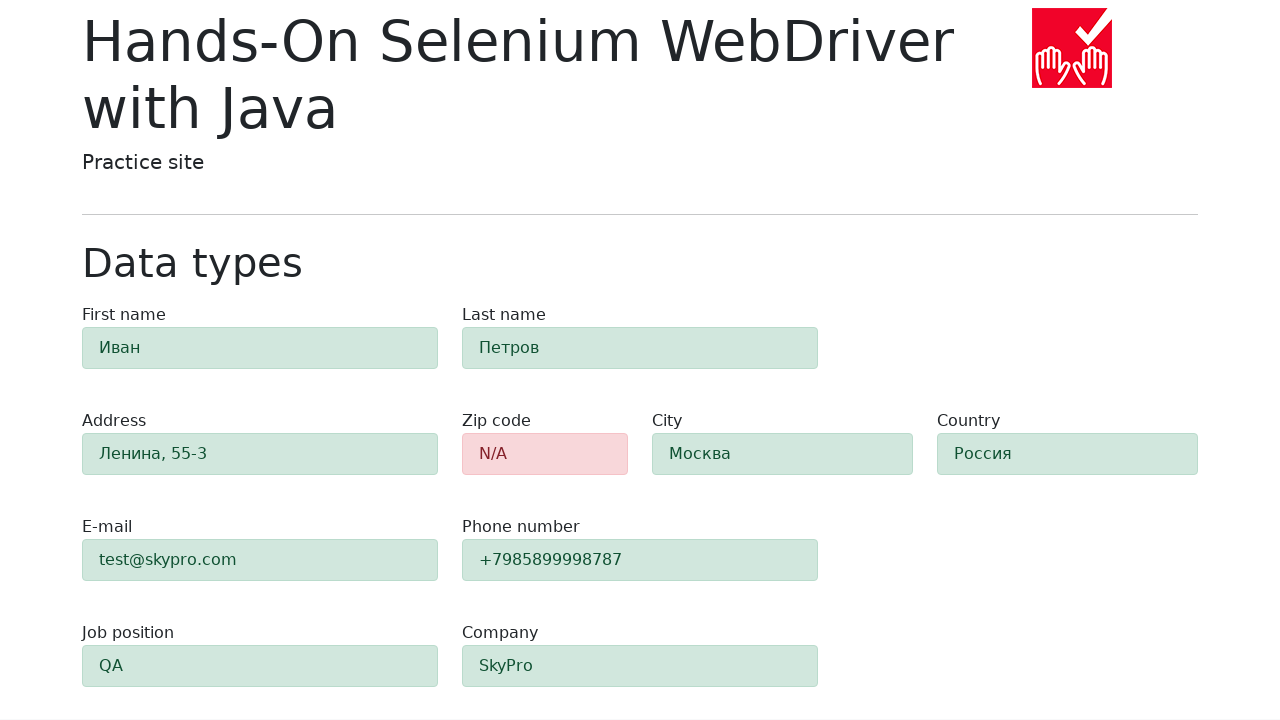

Verified #city field has alert-success class (validation passed)
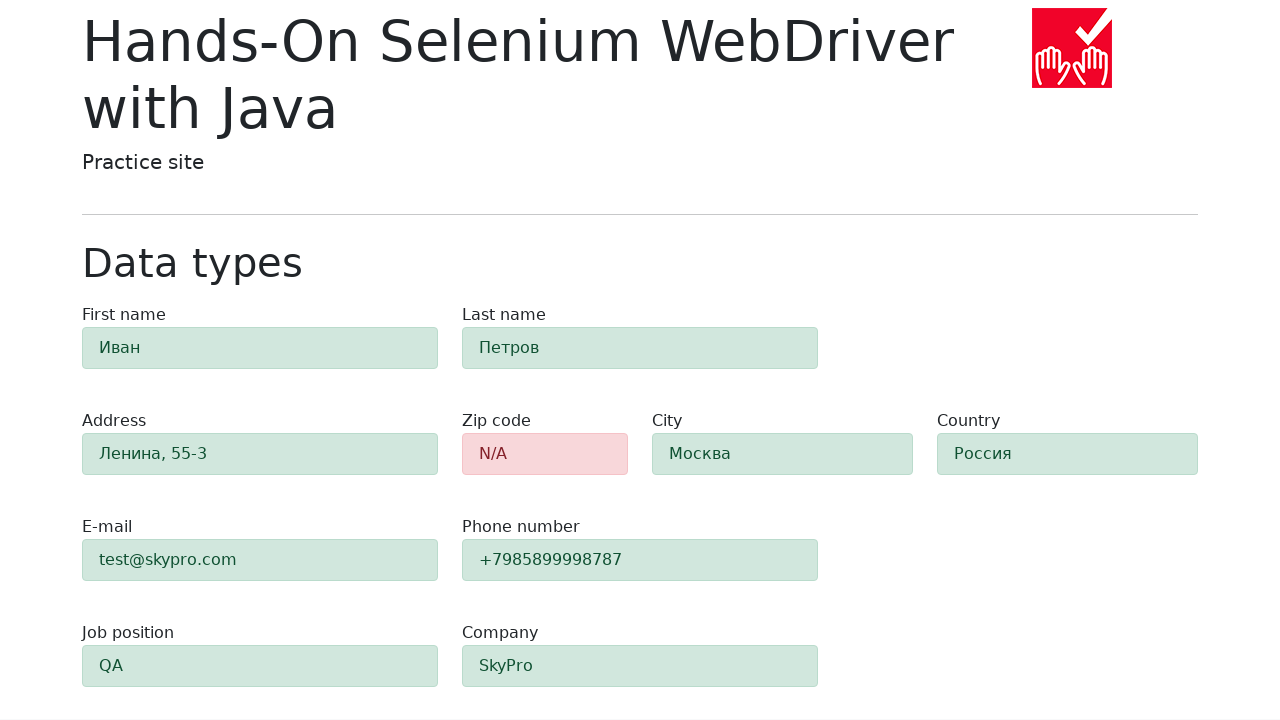

Retrieved #country field class attribute: 'alert py-2 alert-success'
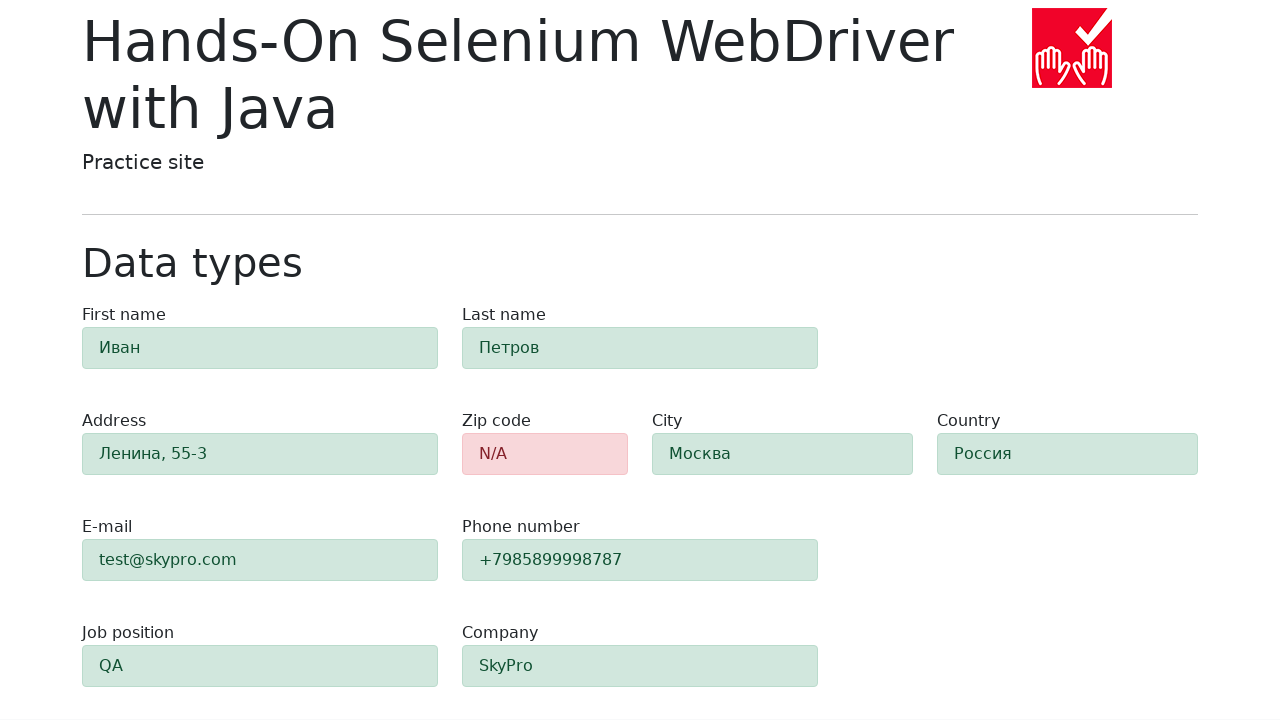

Verified #country field has alert-success class (validation passed)
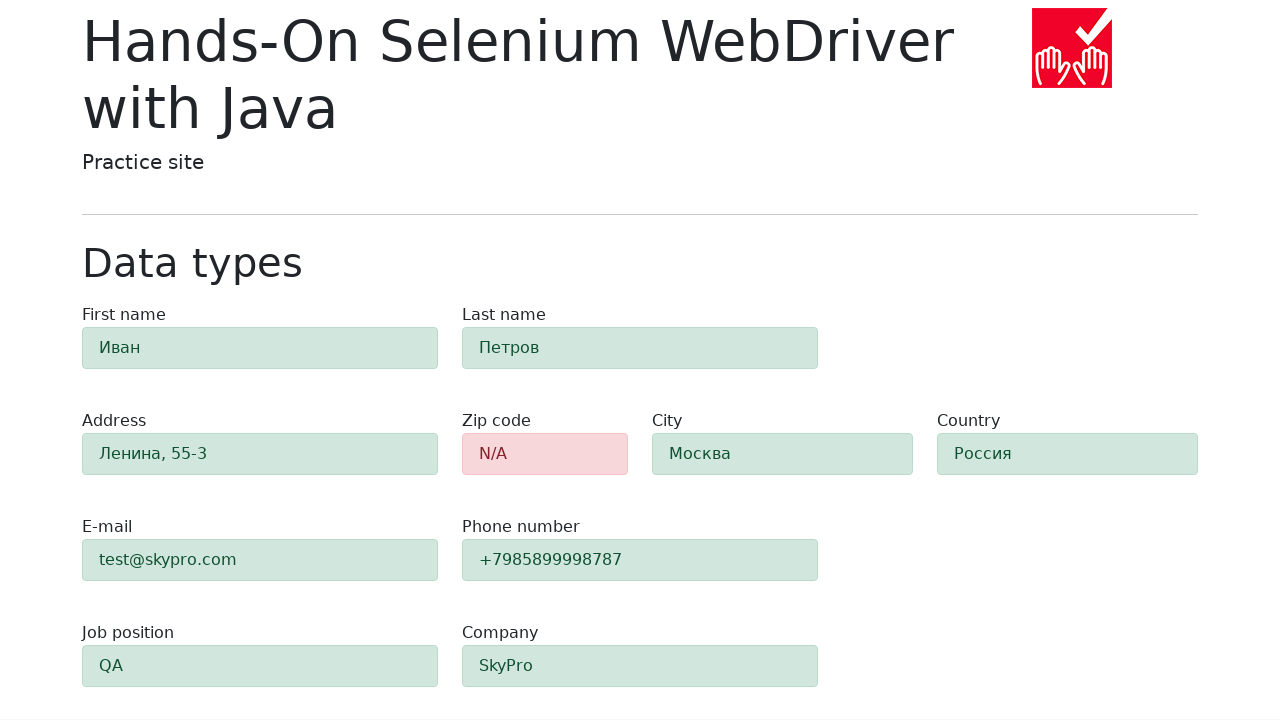

Retrieved #e-mail field class attribute: 'alert py-2 alert-success'
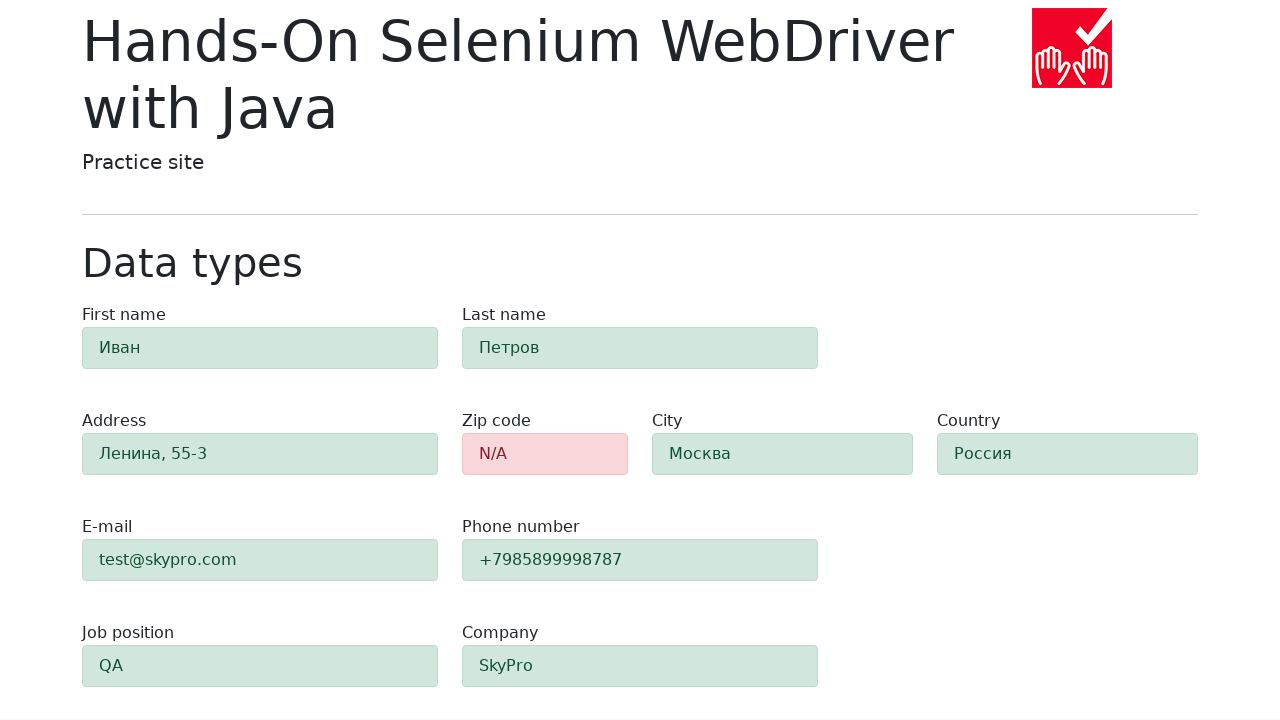

Verified #e-mail field has alert-success class (validation passed)
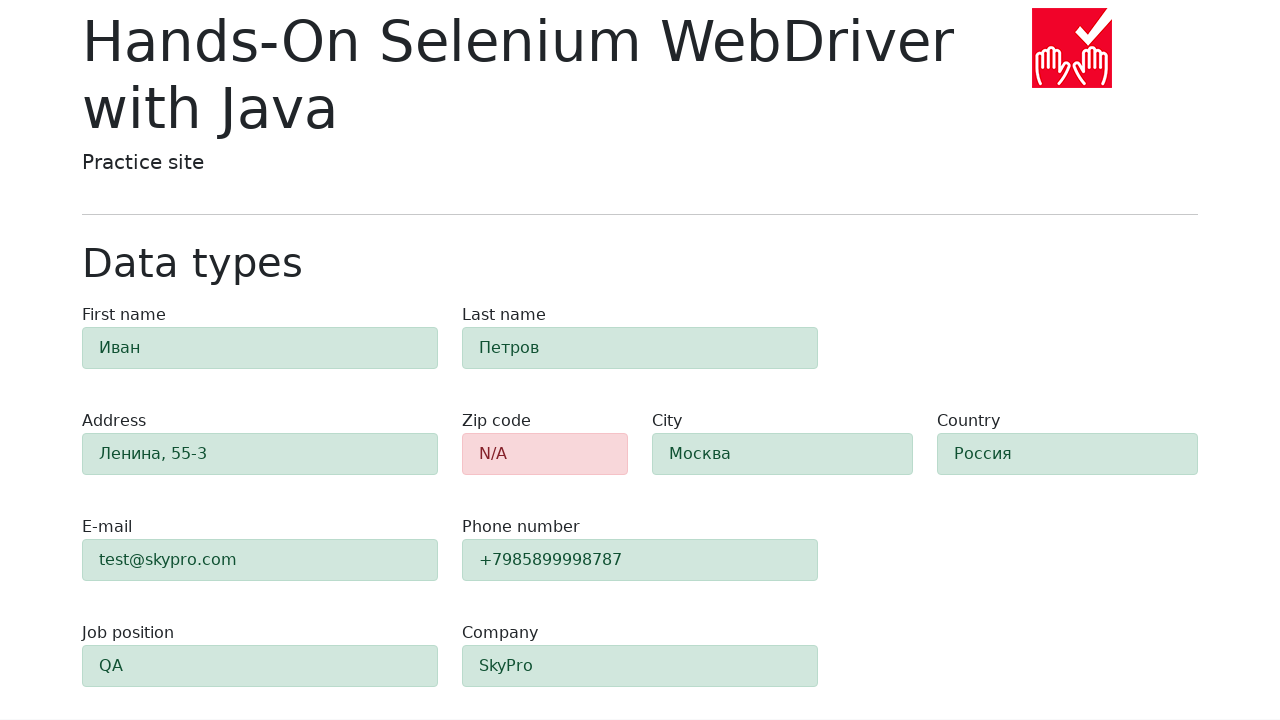

Retrieved #phone field class attribute: 'alert py-2 alert-success'
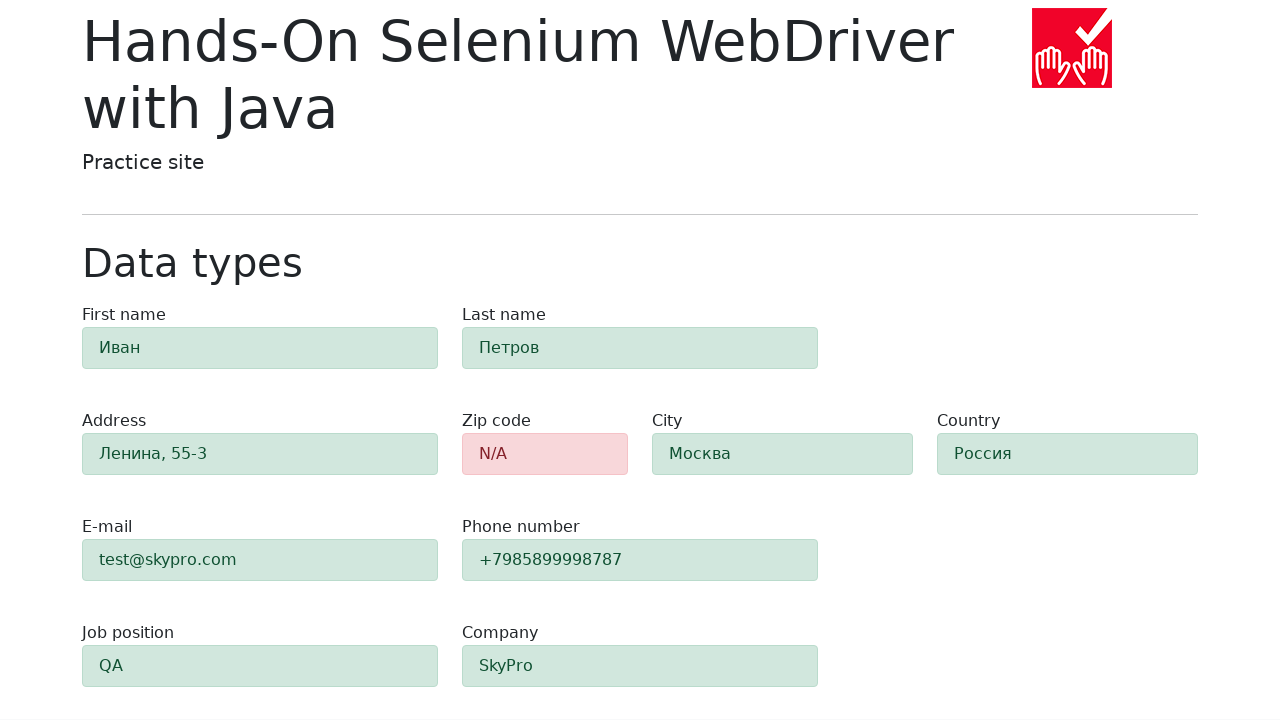

Verified #phone field has alert-success class (validation passed)
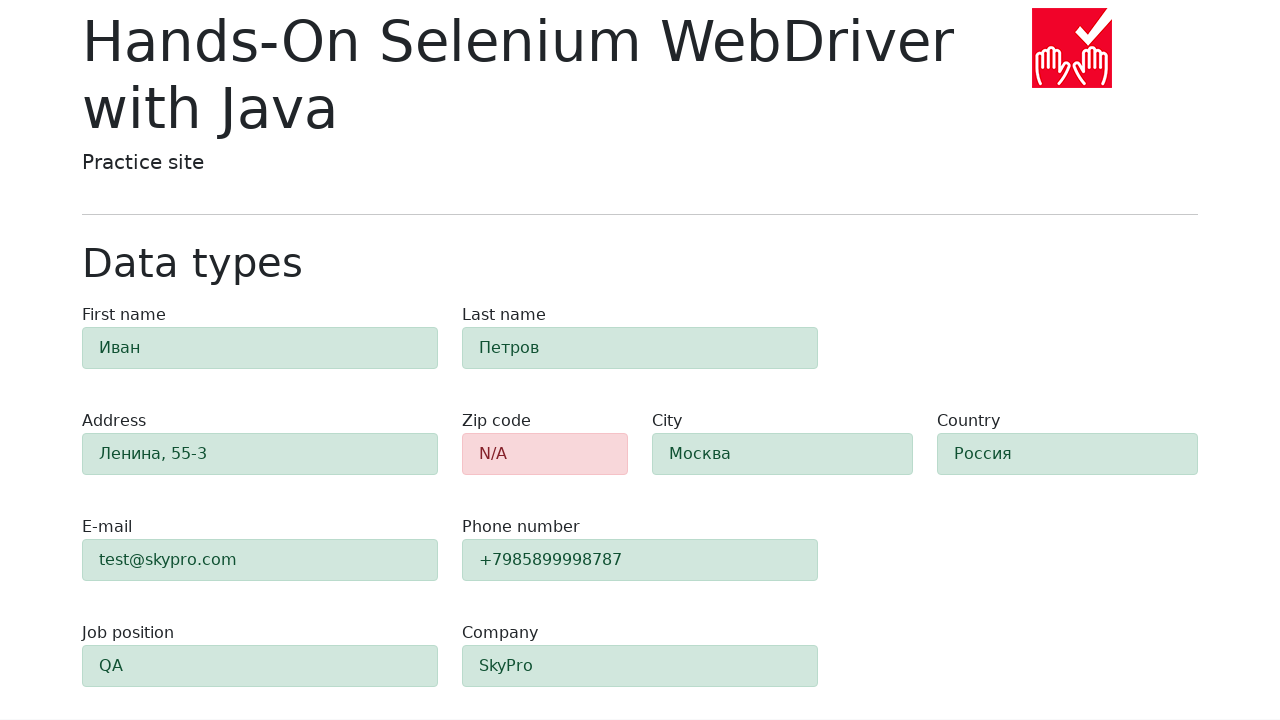

Retrieved #company field class attribute: 'alert py-2 alert-success'
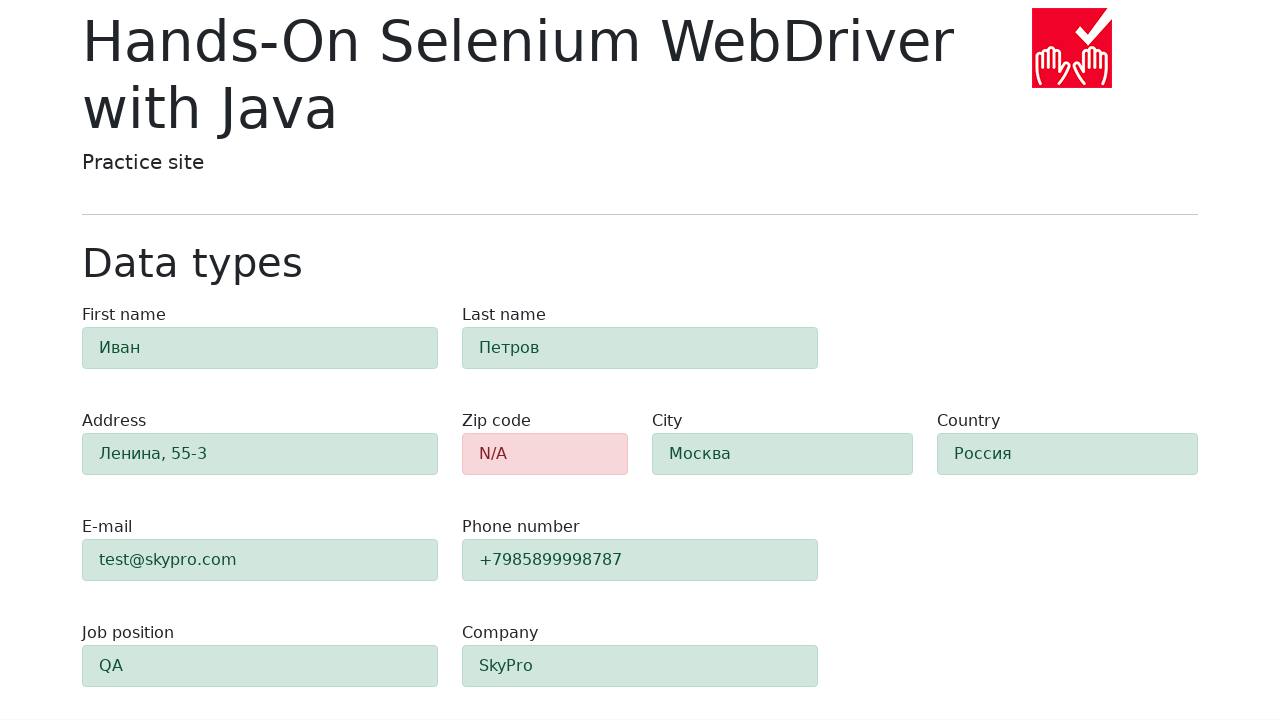

Verified #company field has alert-success class (validation passed)
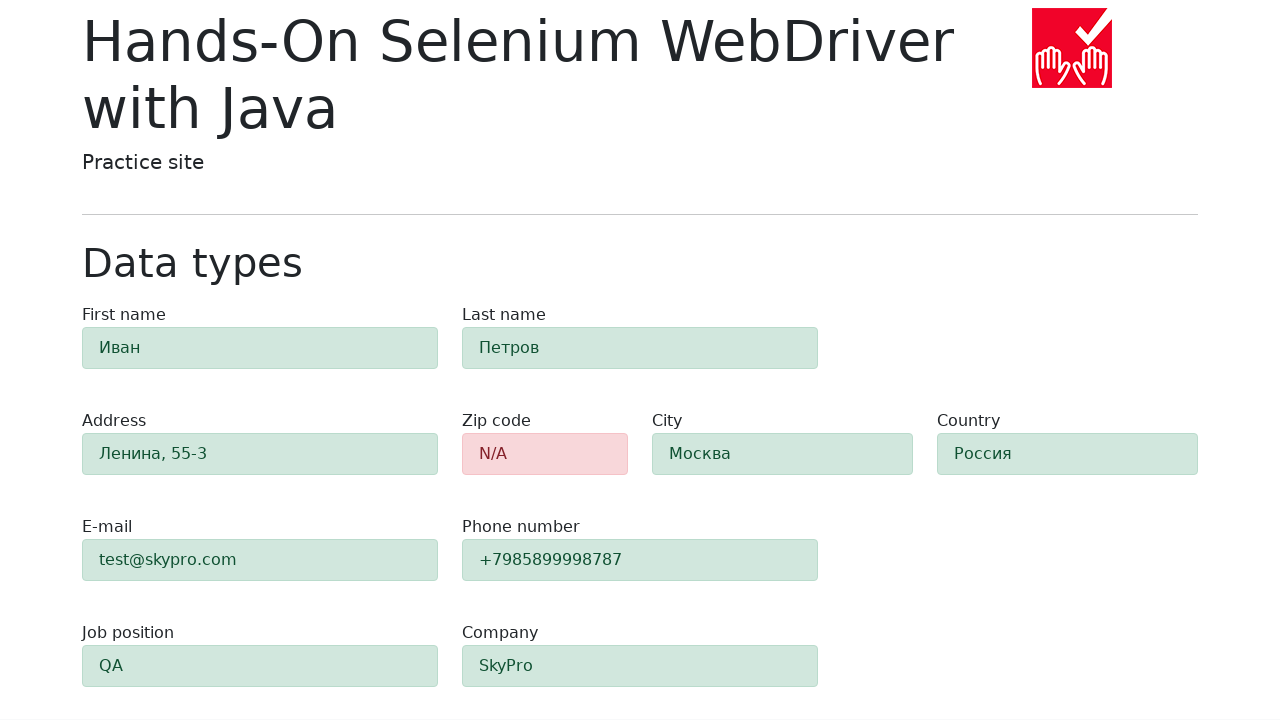

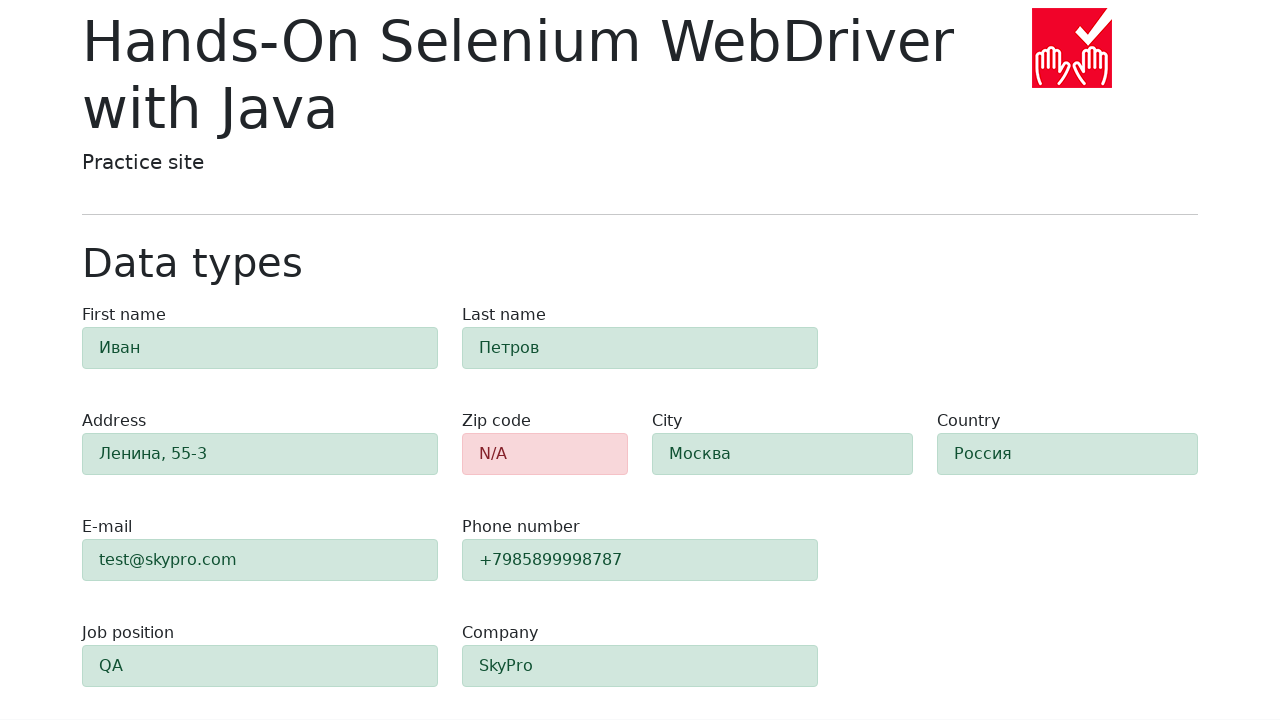